Tests dynamic element addition and removal by clicking Add Element button twice, then removing one of the created elements

Starting URL: http://the-internet.herokuapp.com/add_remove_elements/

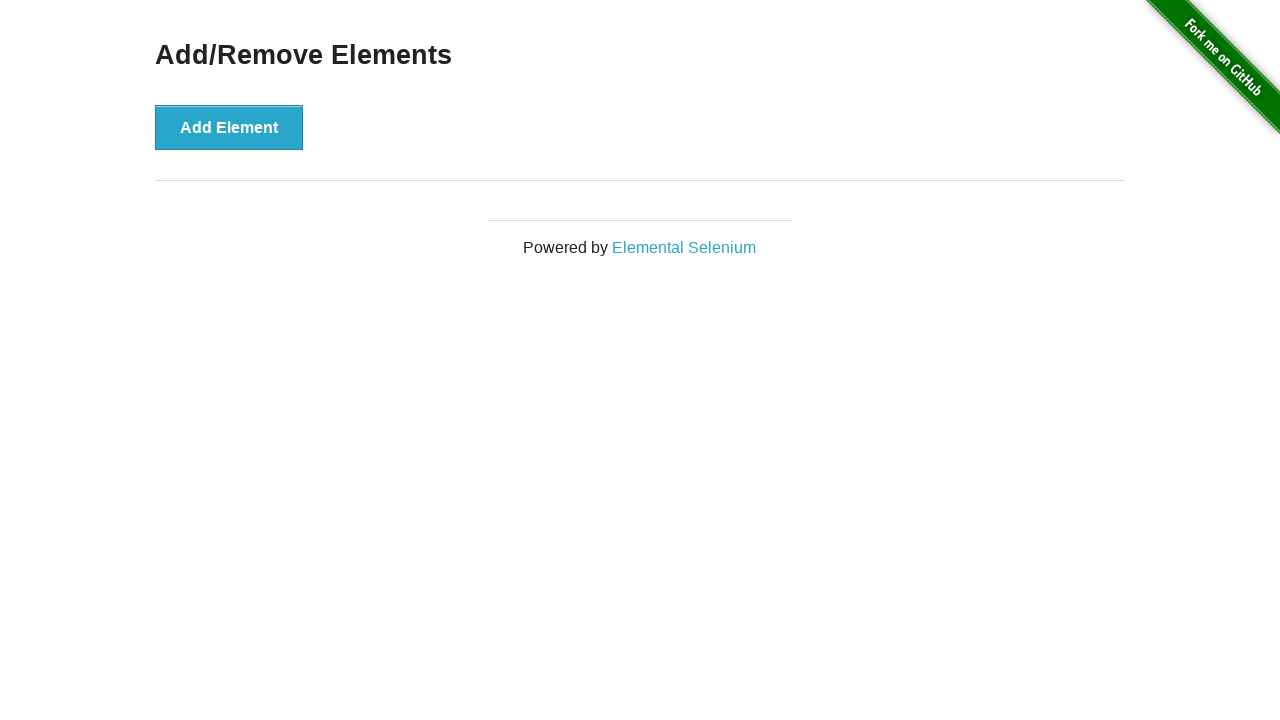

Navigated to add/remove elements page
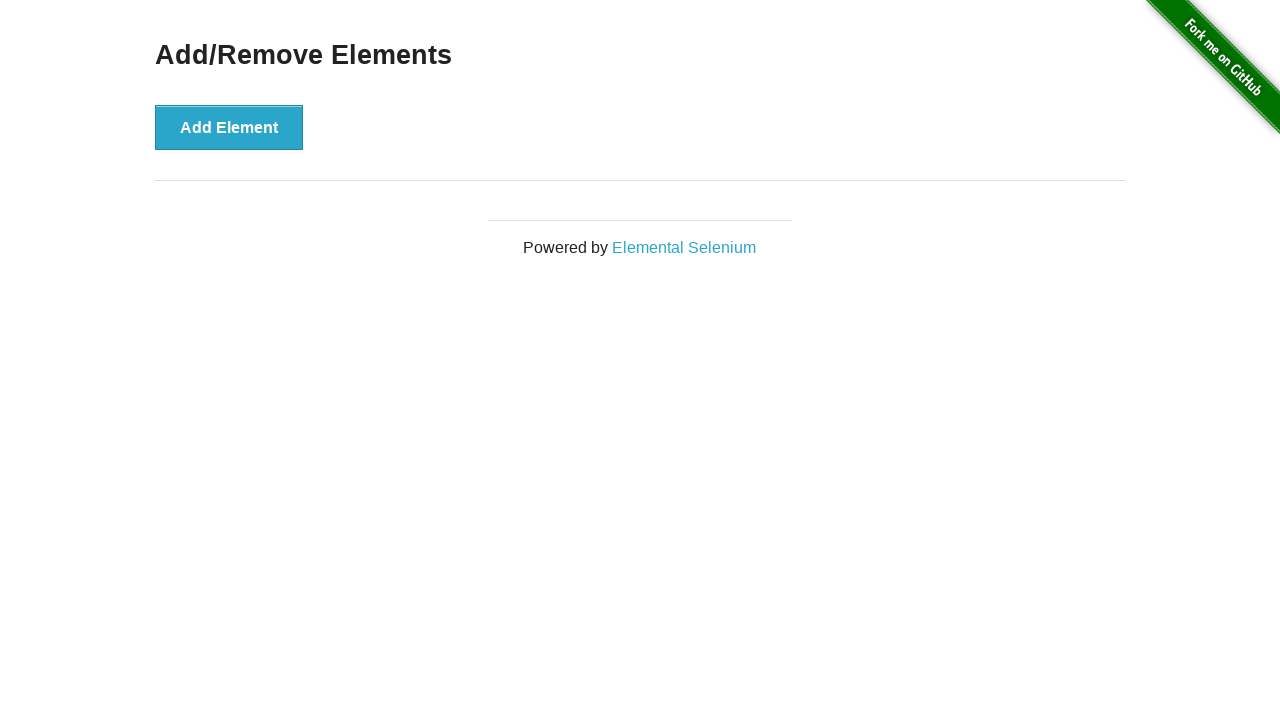

Clicked Add Element button (first time) at (229, 127) on button >> nth=0
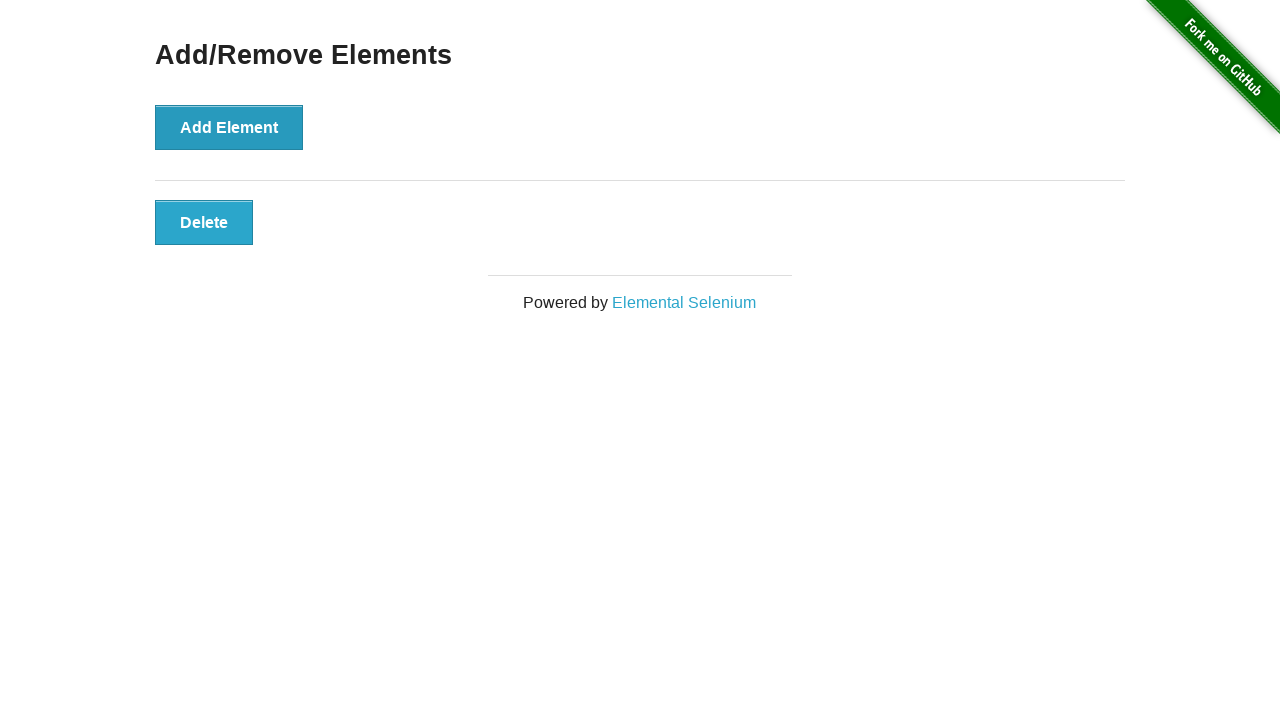

Clicked Add Element button (second time) at (229, 127) on button >> nth=0
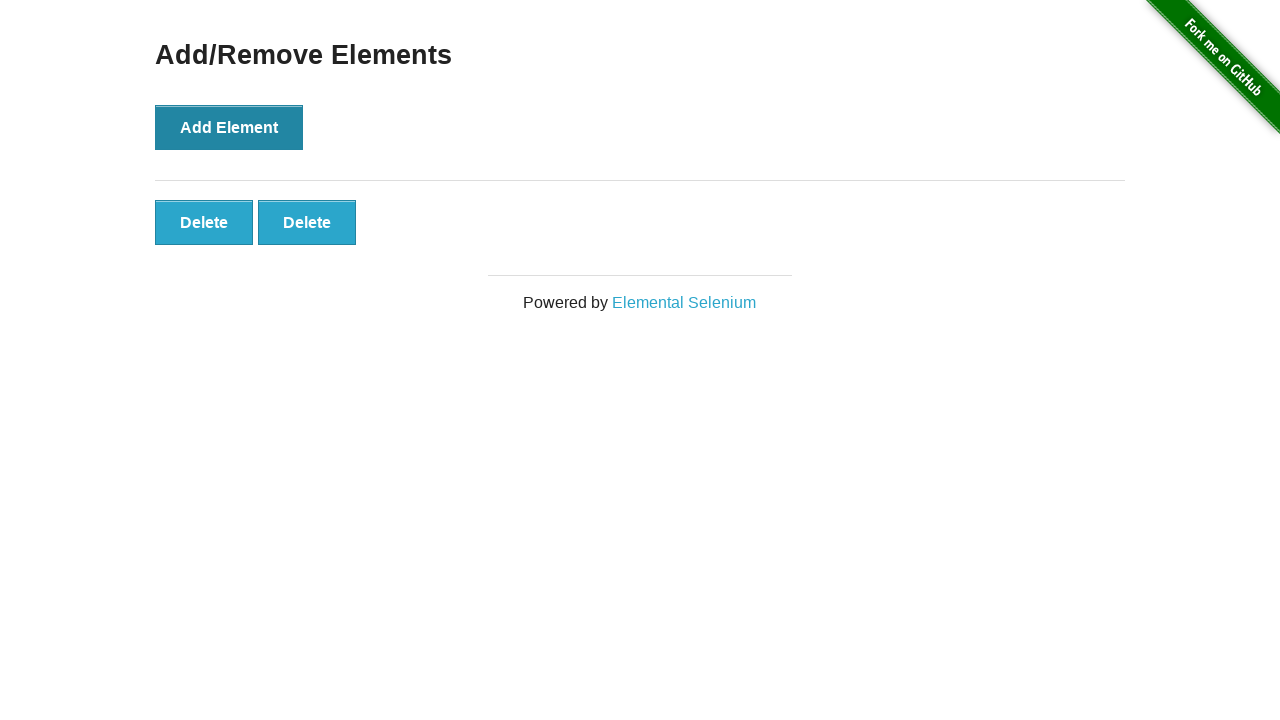

Clicked the second Delete button to remove an element at (307, 222) on .added-manually >> nth=1
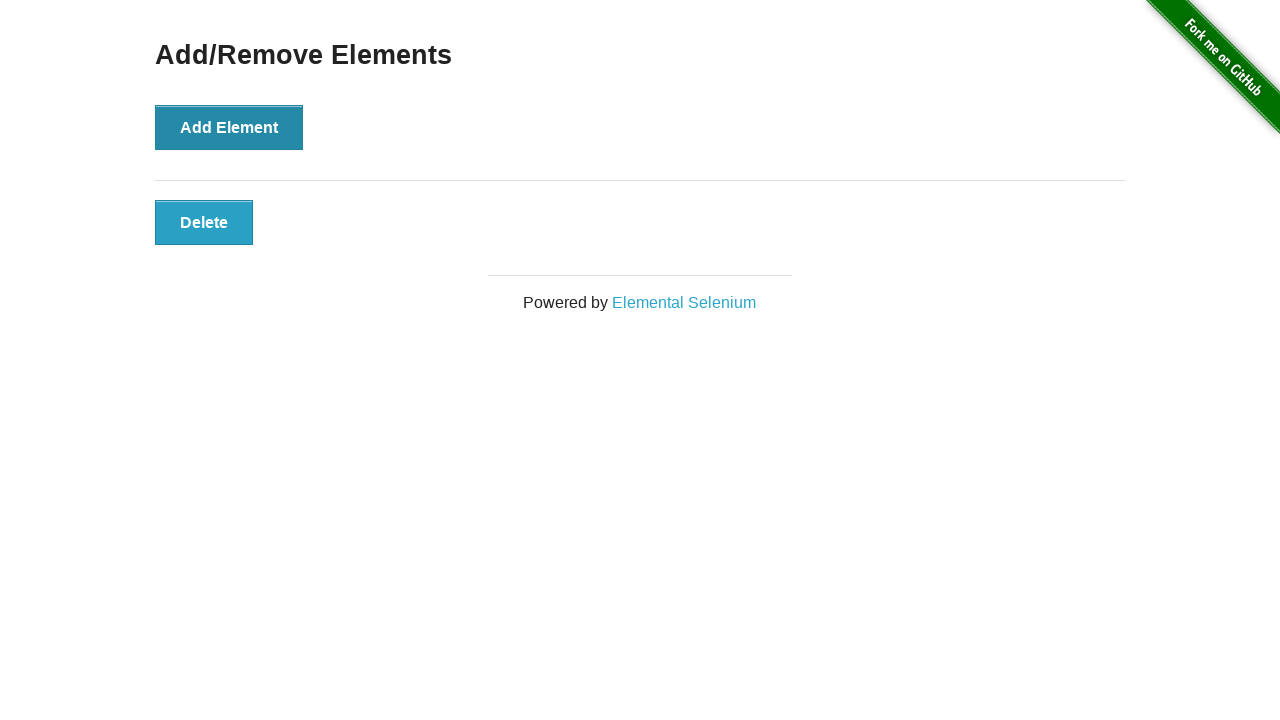

Verified that exactly 1 delete button remains after removal
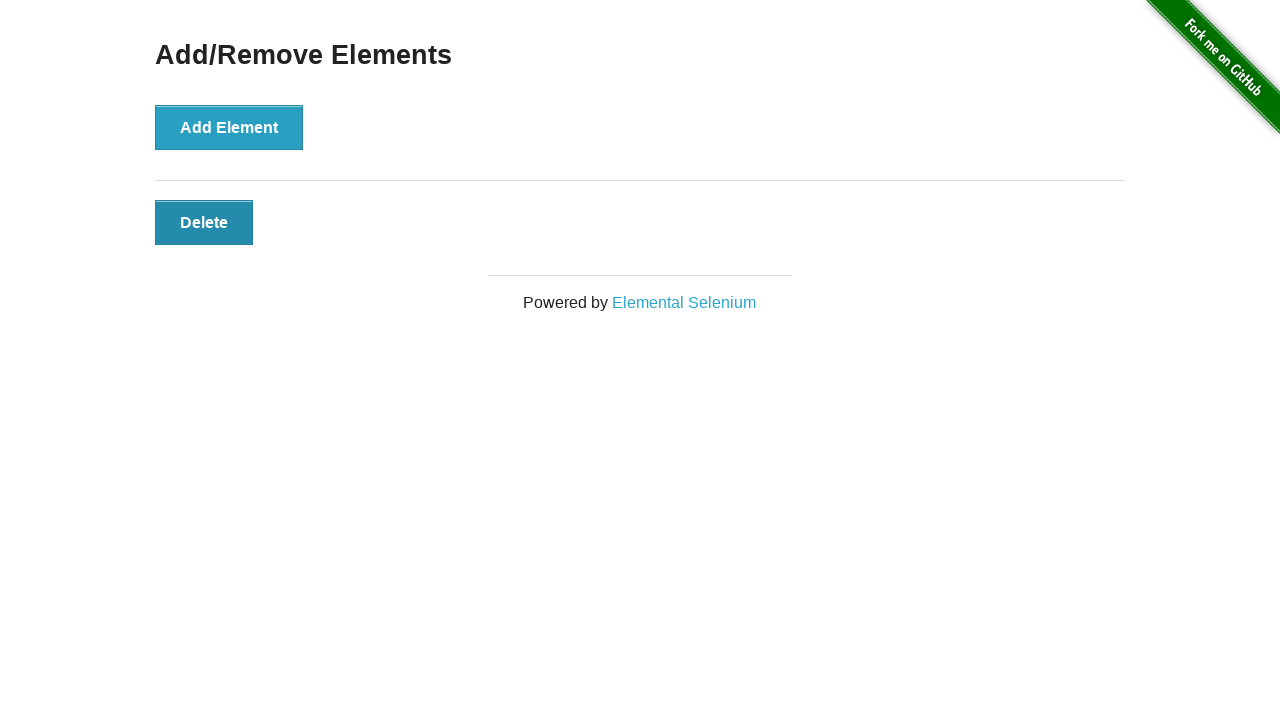

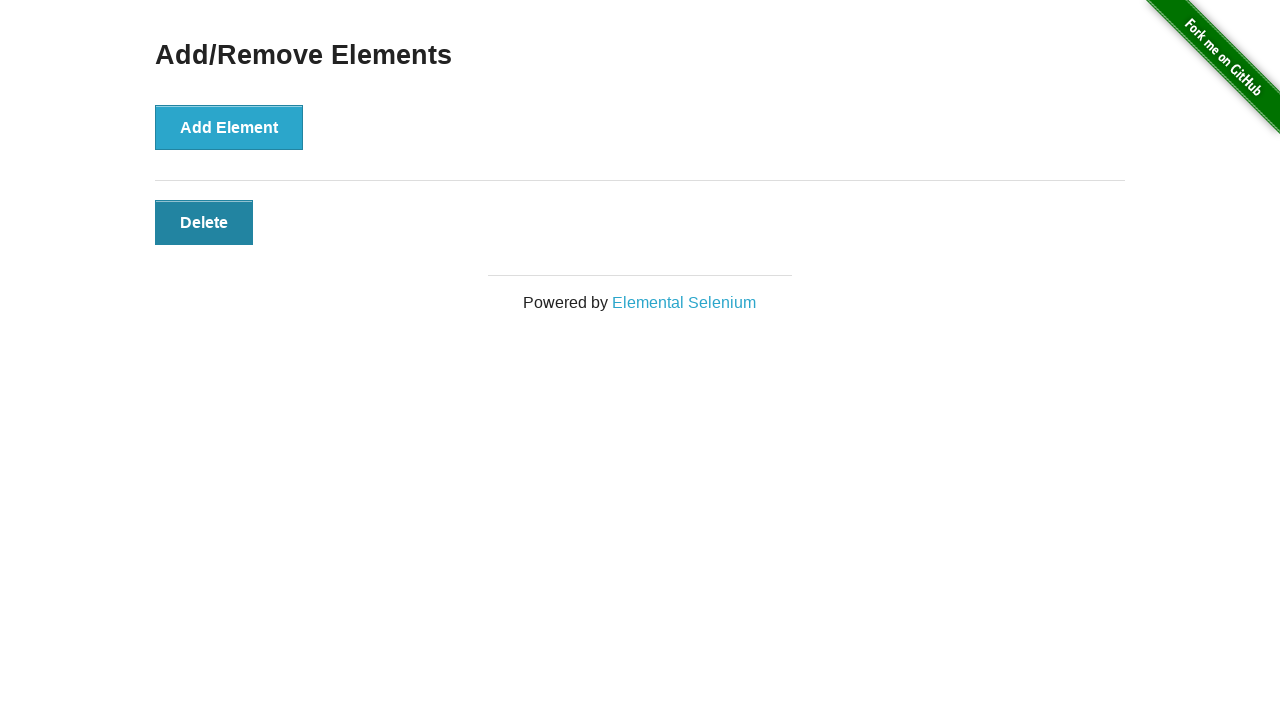